Navigates to a practice automation page and retrieves the page title in headless mode

Starting URL: https://rahulshettyacademy.com/AutomationPractice/

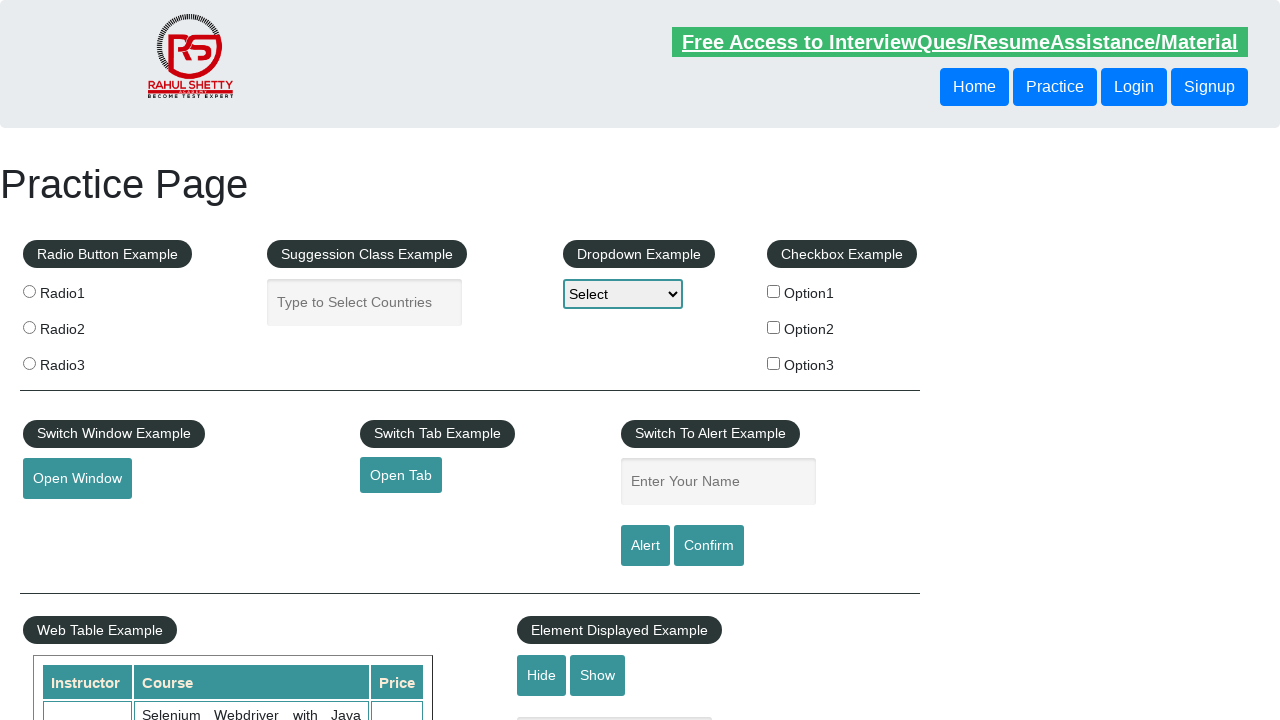

Retrieved page title
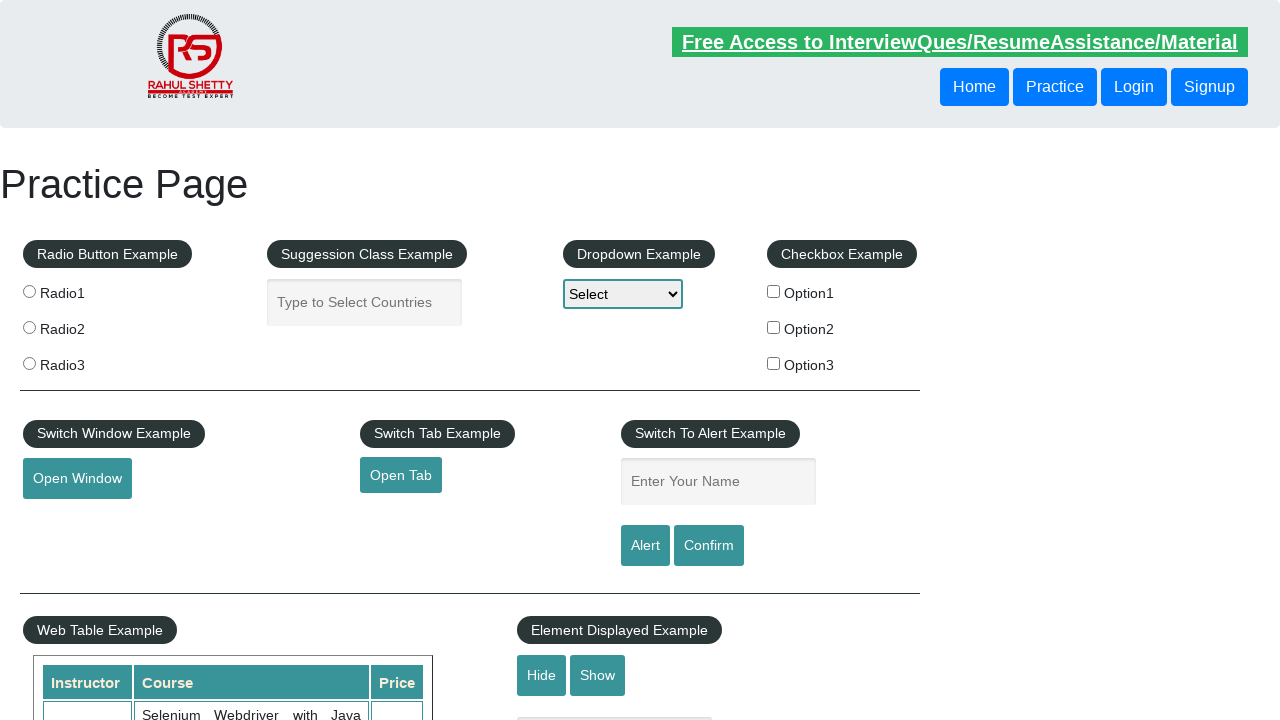

Printed page title to console
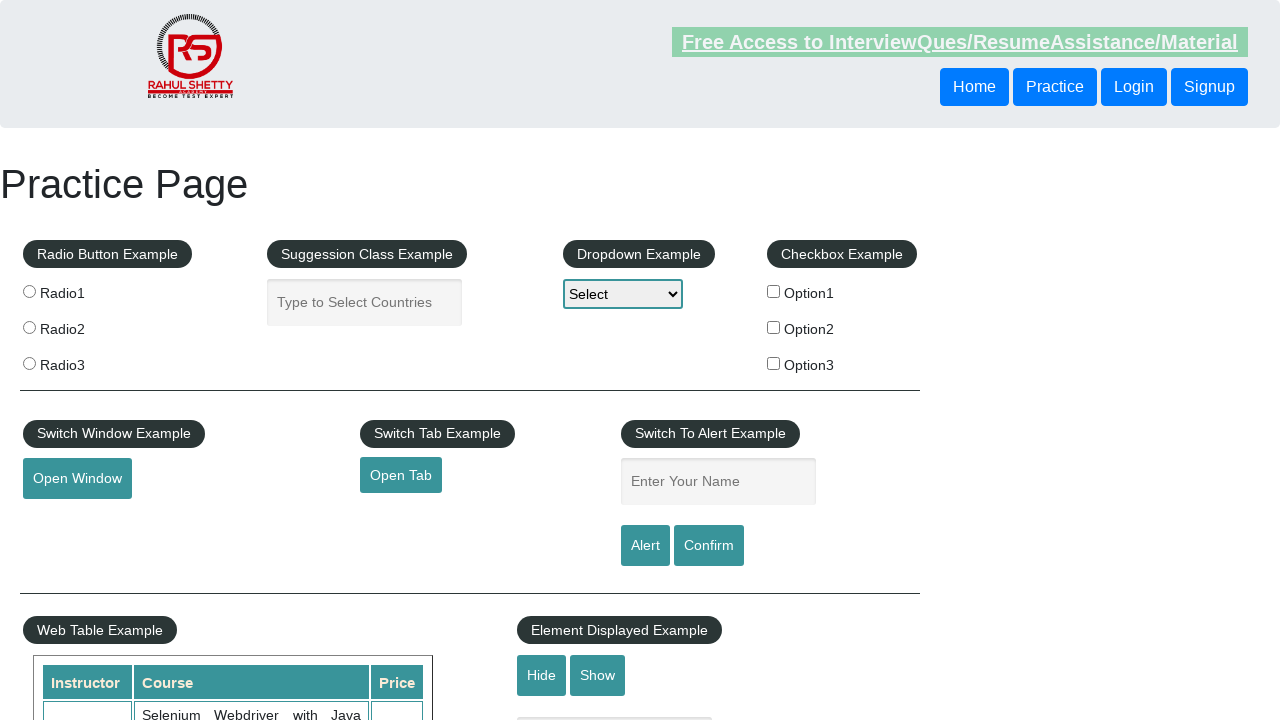

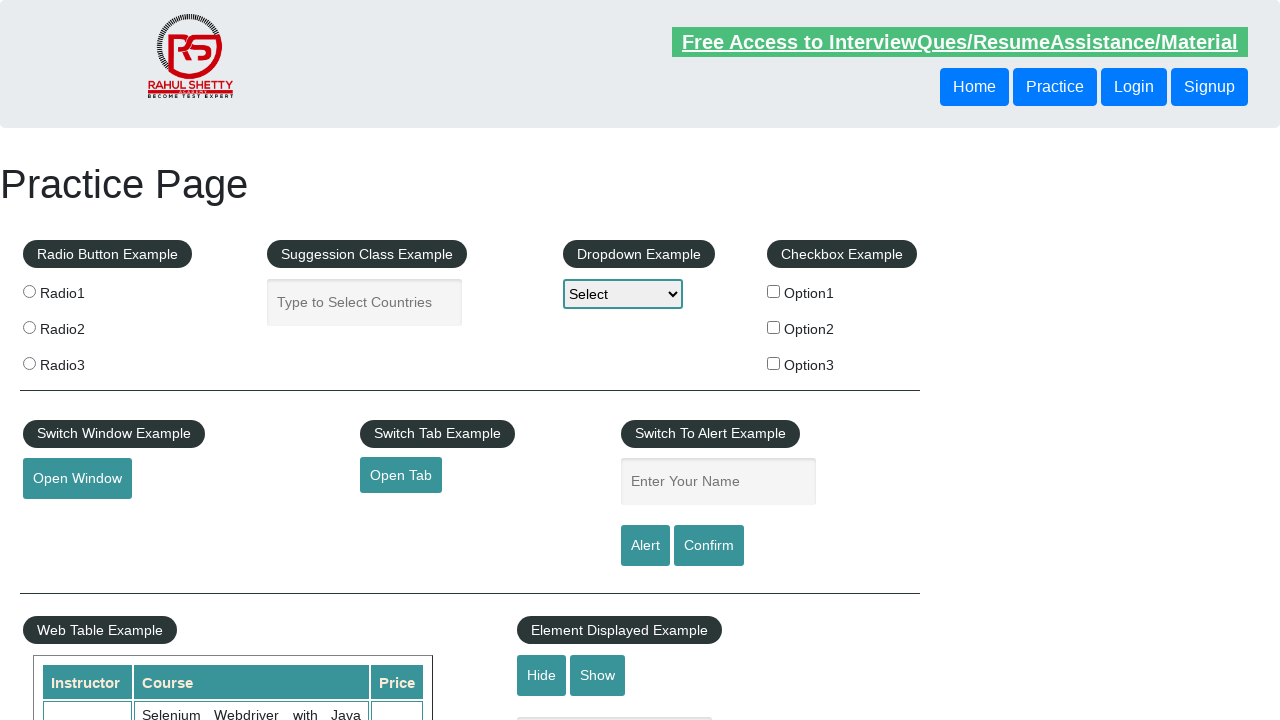